Navigates to a QSpiders demo application page and verifies that the name input field is present on the page

Starting URL: https://demoapps.qspiders.com/ui?scenario=1

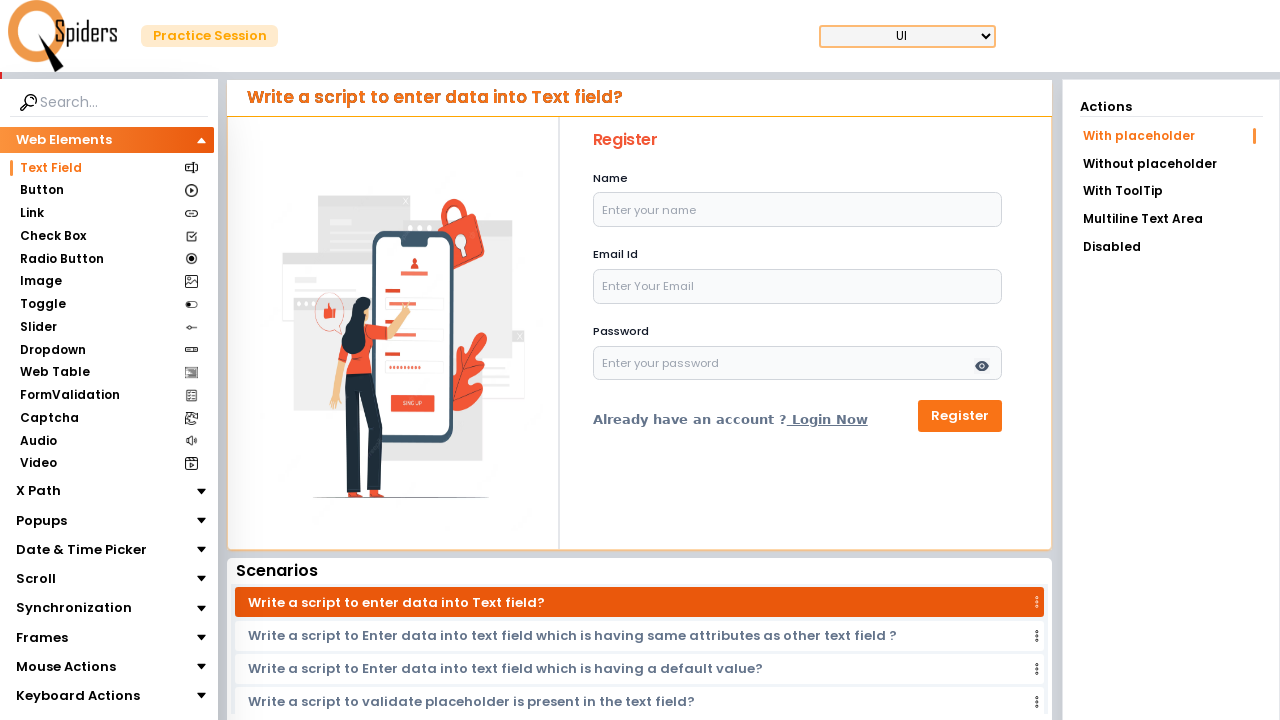

Navigated to QSpiders demo application page
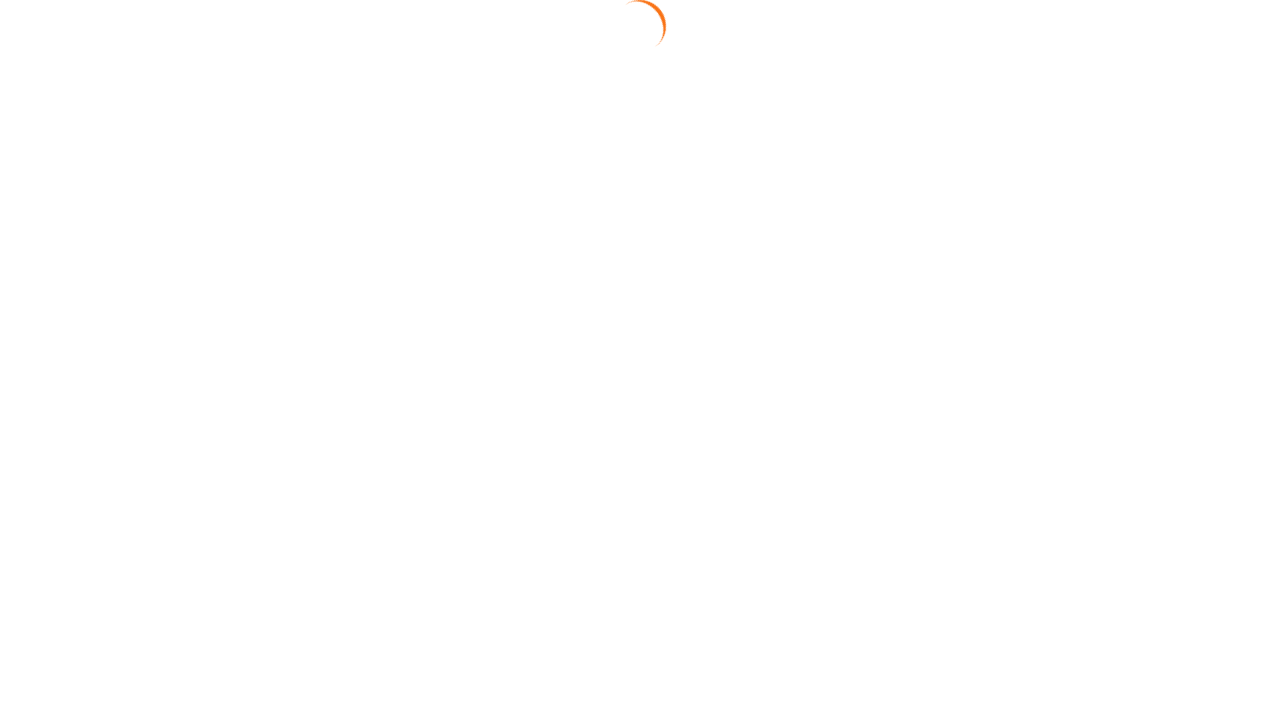

Waited for name input field to be present on the page
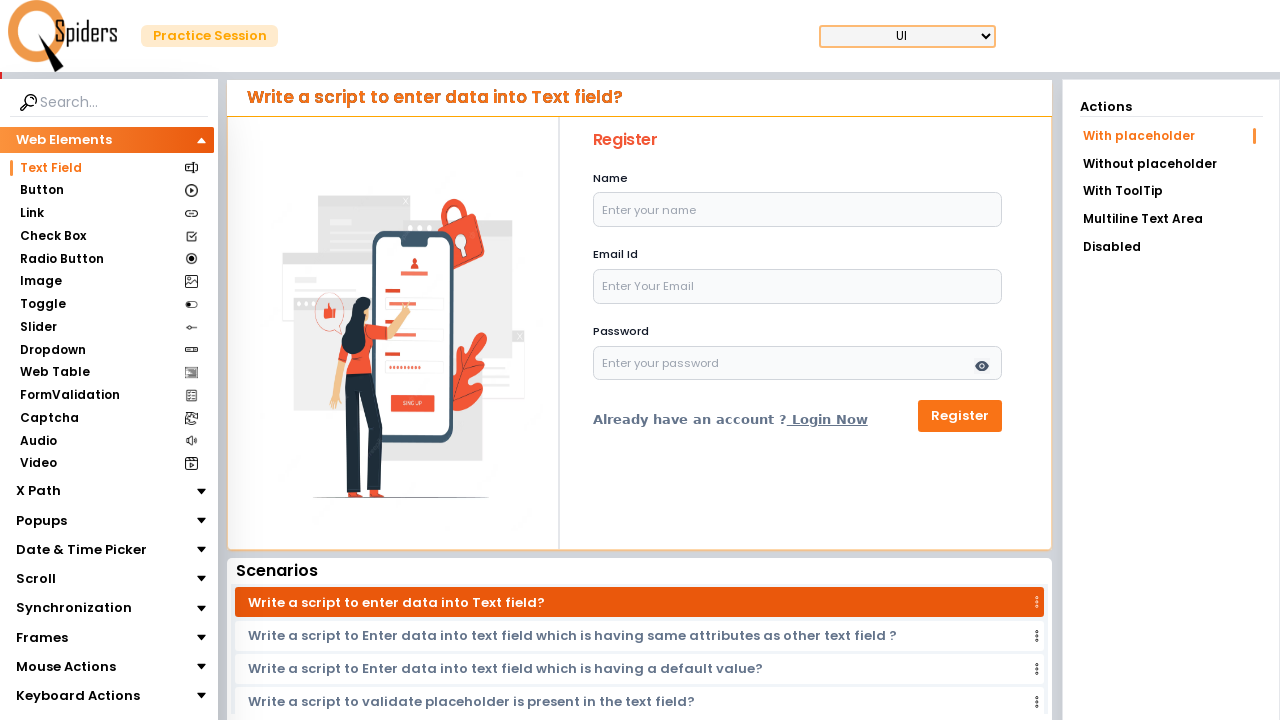

Located the name input field element
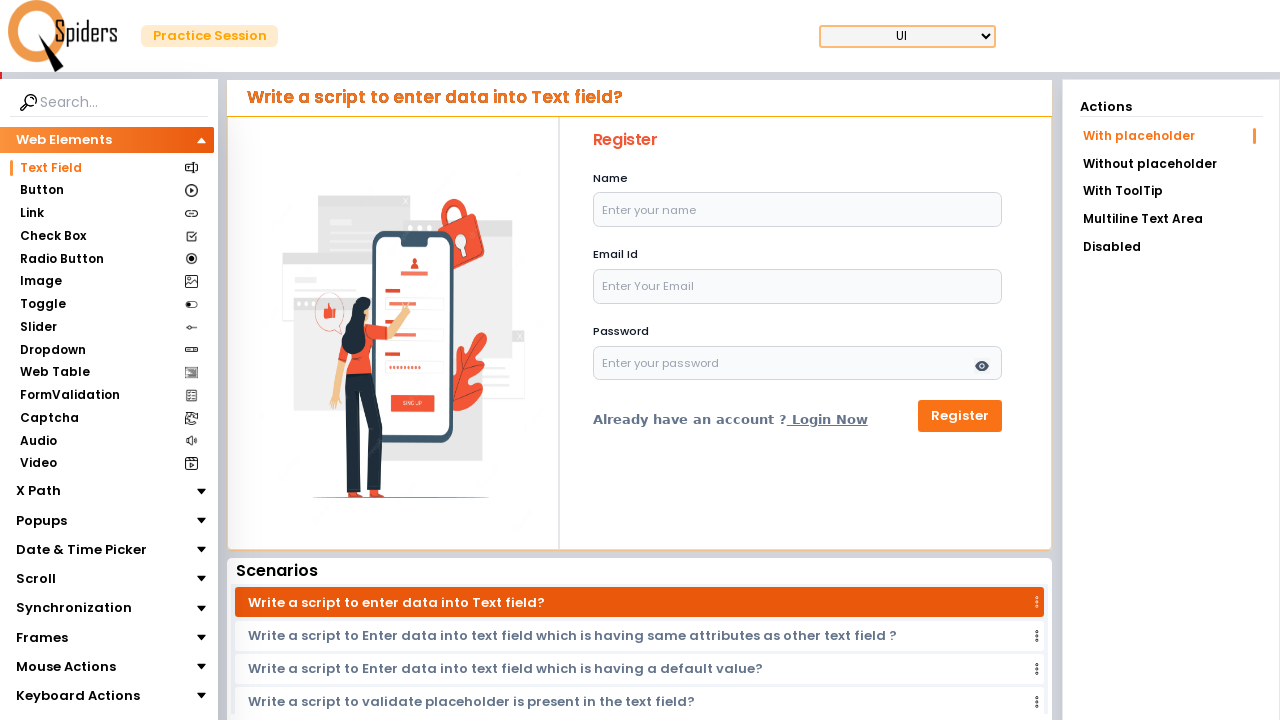

Scrolled name input field into view if needed
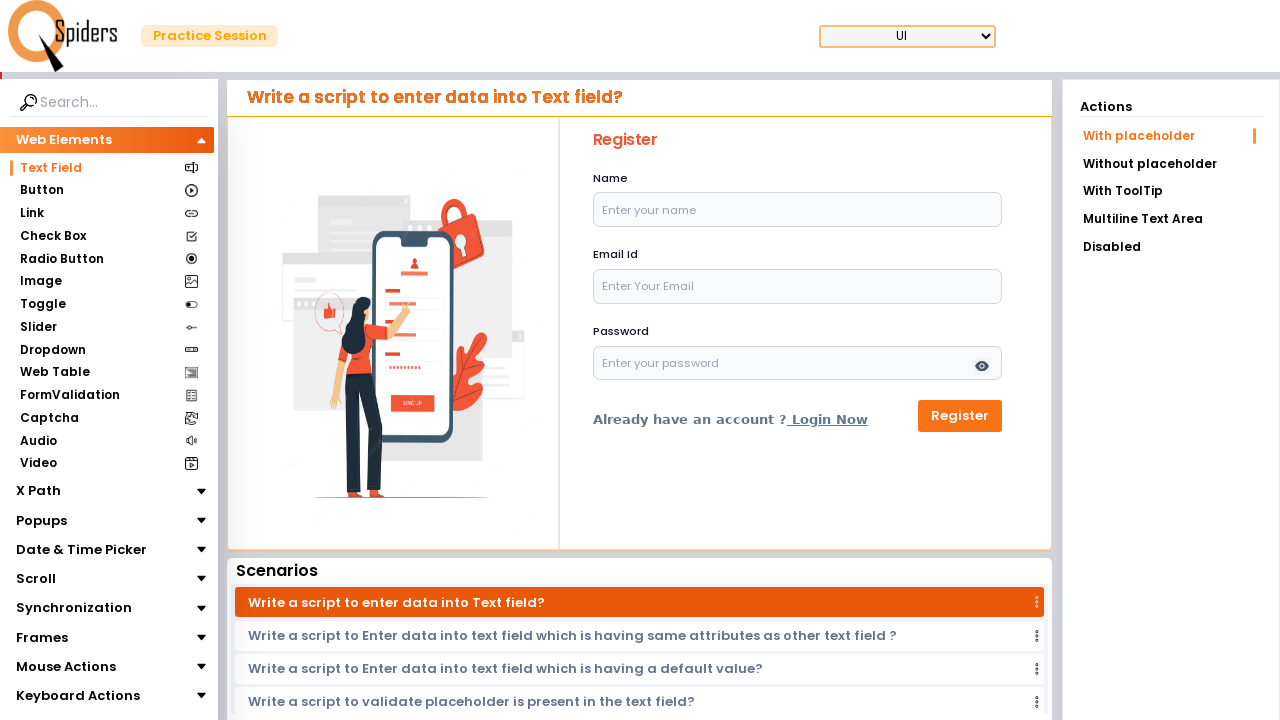

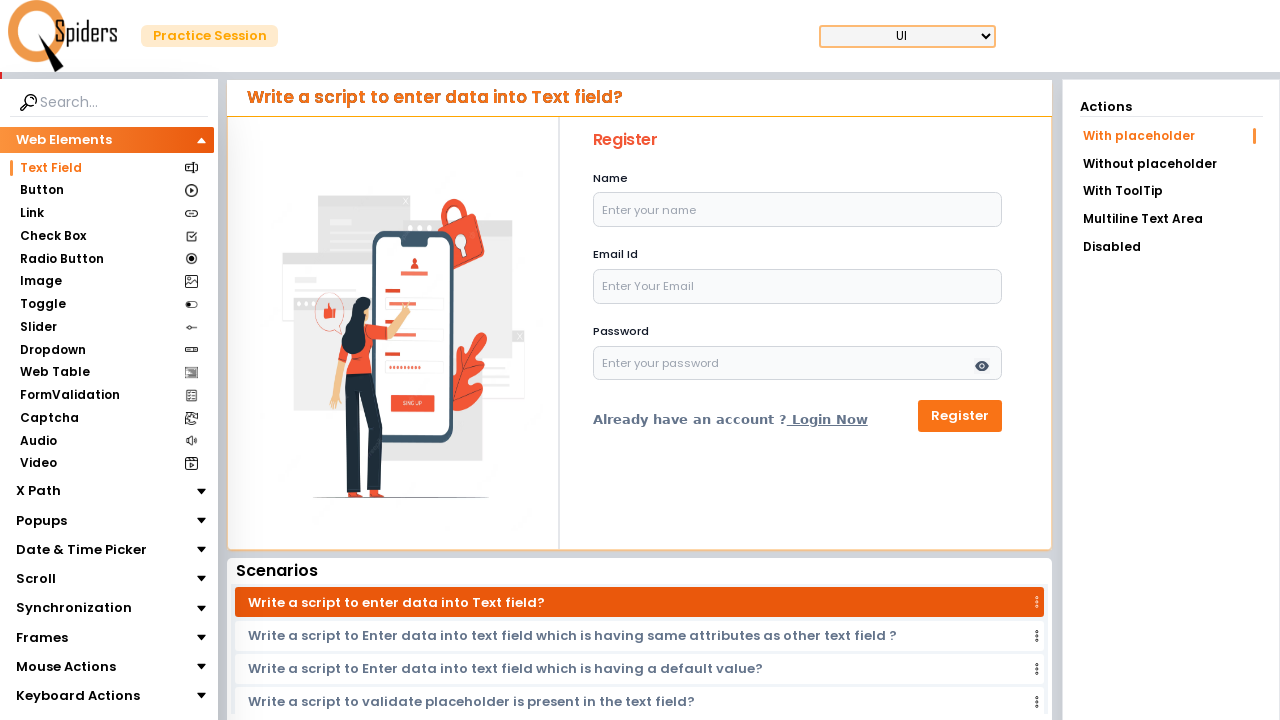